Tests the online calculator by performing a simple addition operation (7 + 5) and verifying the result is displayed

Starting URL: http://www.calculator.net/

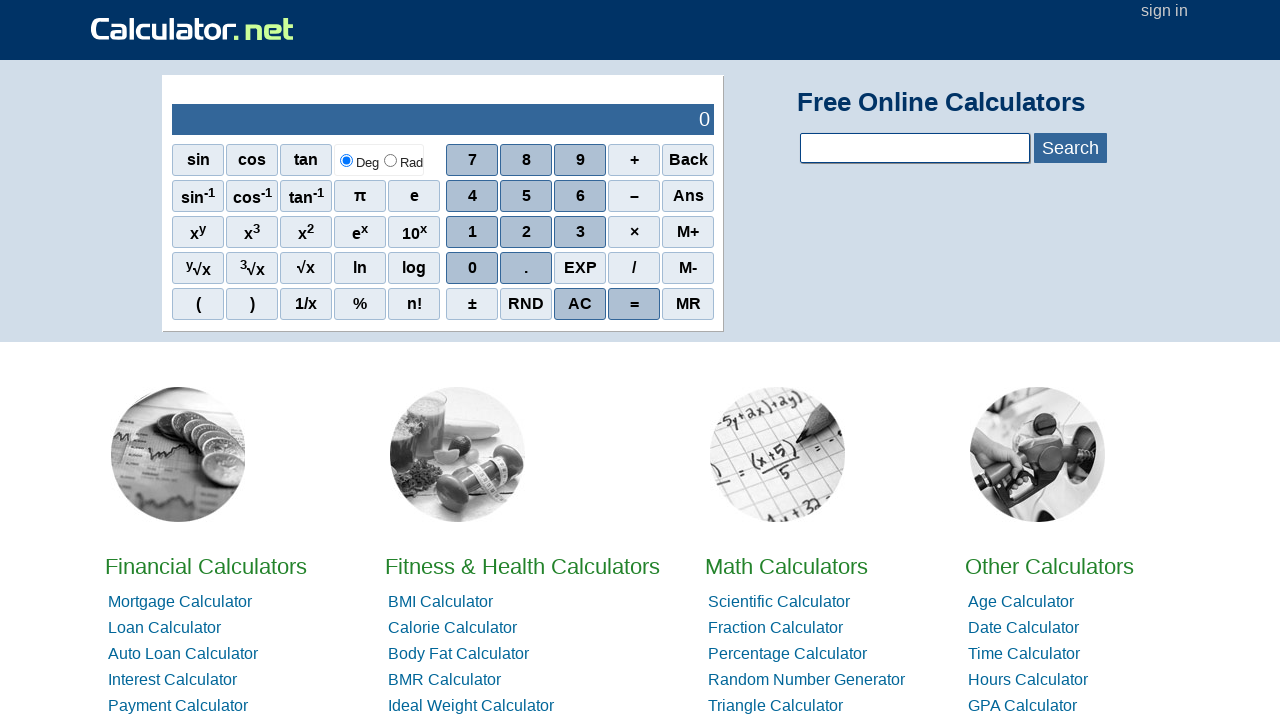

Set viewport size to 1920x1080
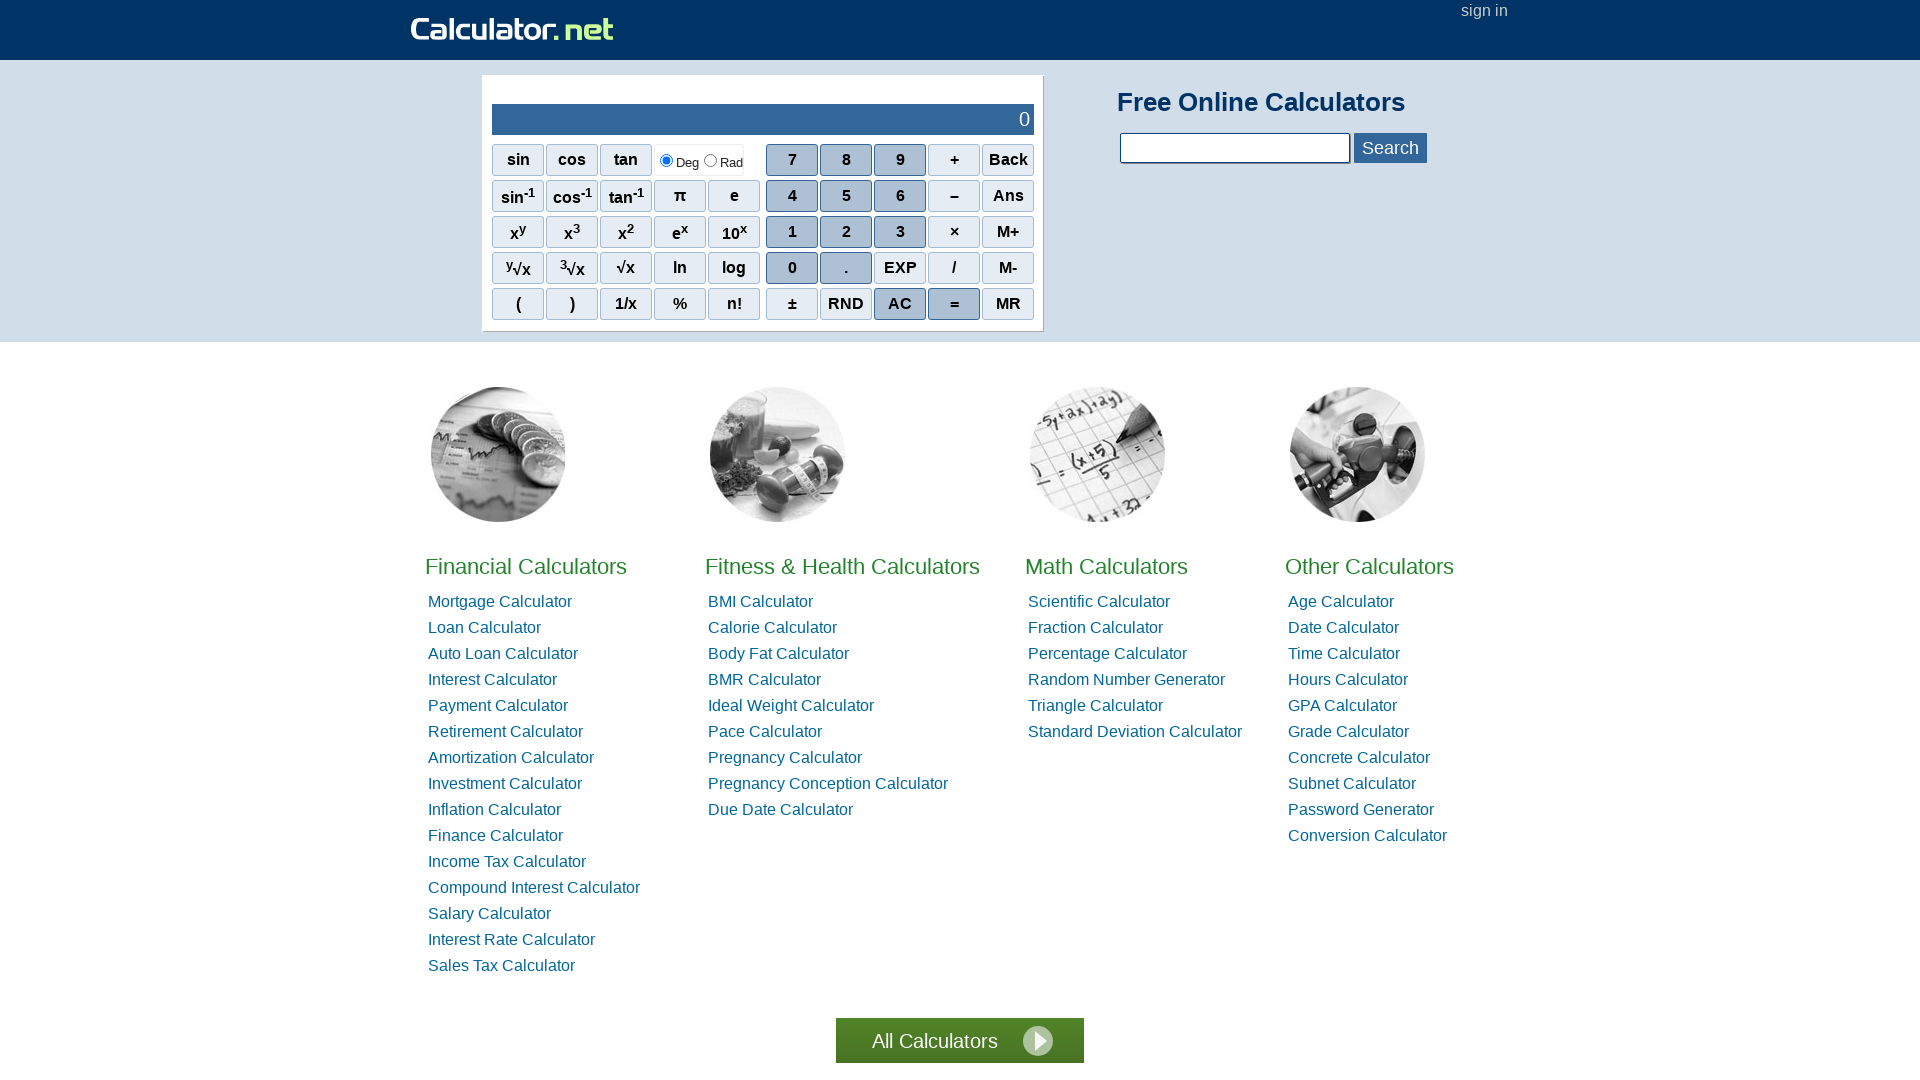

Clicked button 7 at (792, 160) on xpath=//span[contains(text(),'7')]
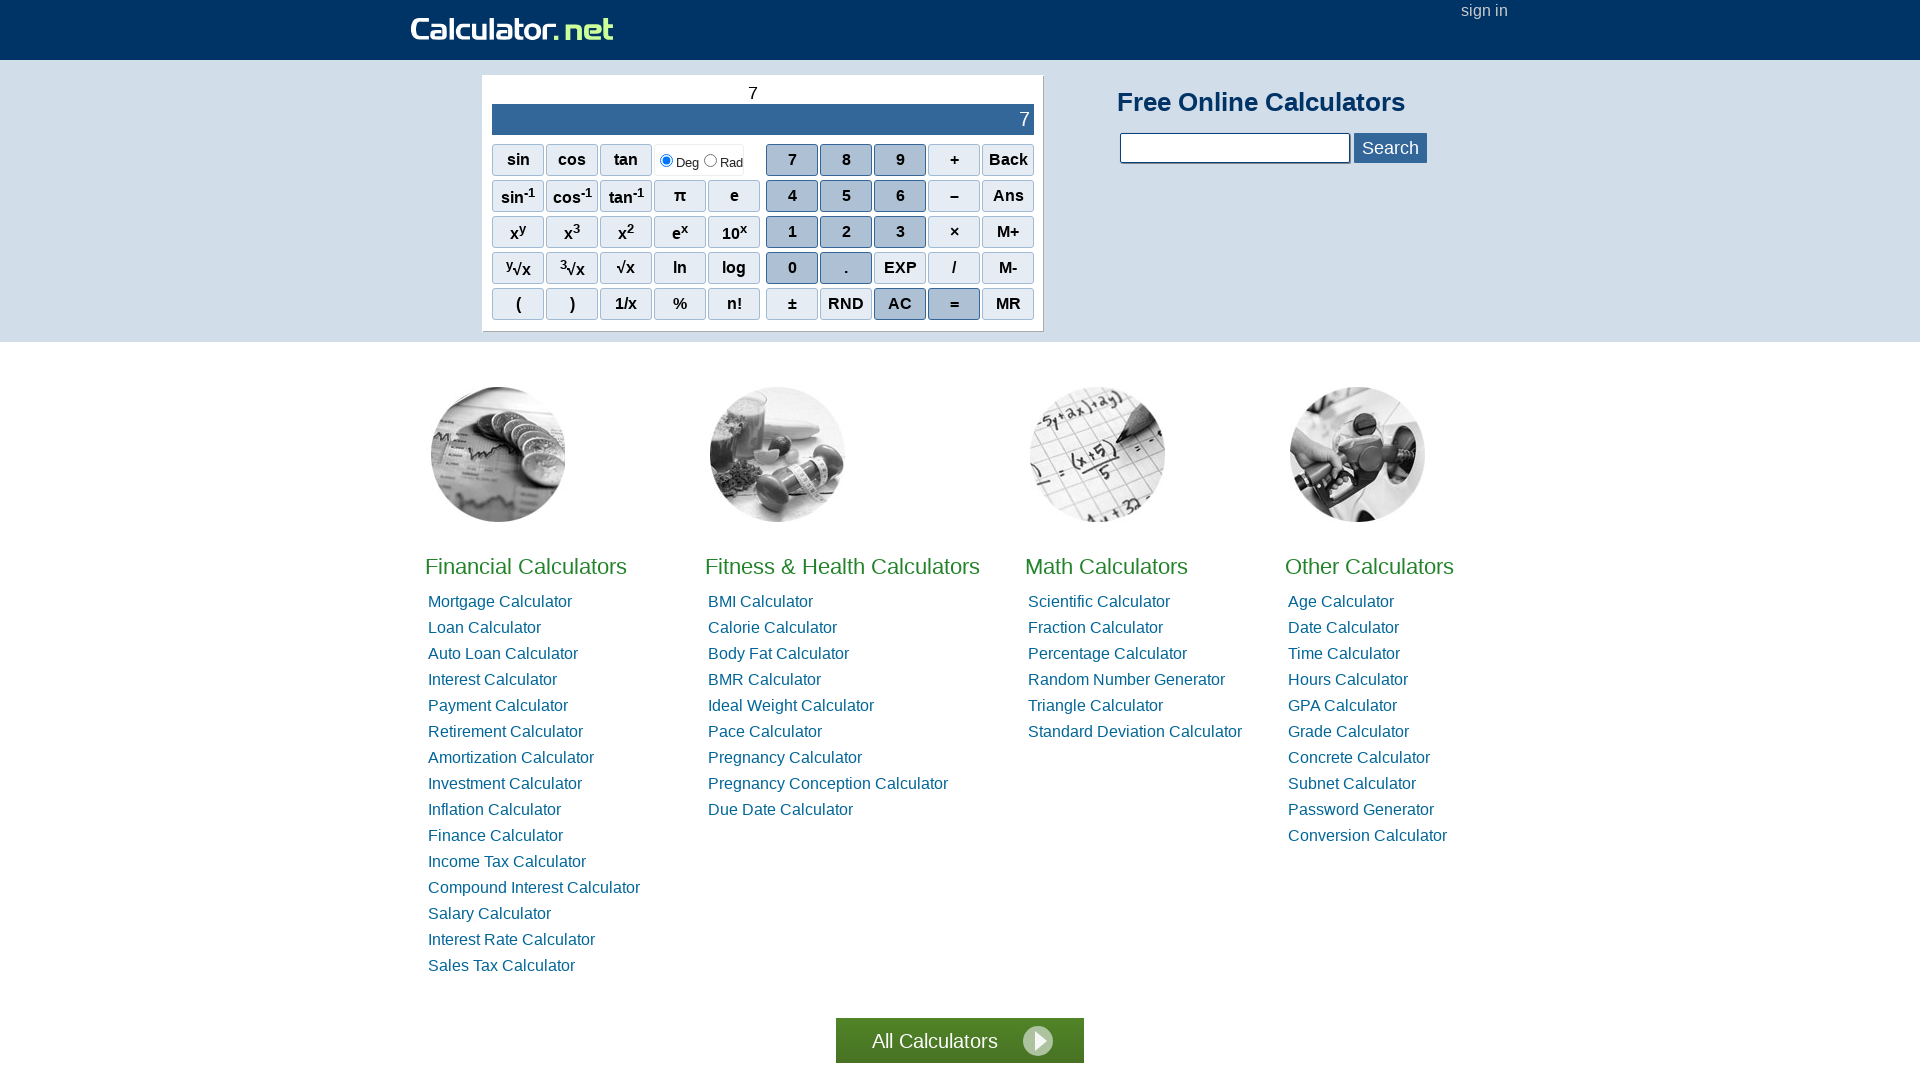

Clicked addition operator button at (954, 160) on xpath=//tbody/tr[2]/td[2]/div[1]/div[1]/span[4]
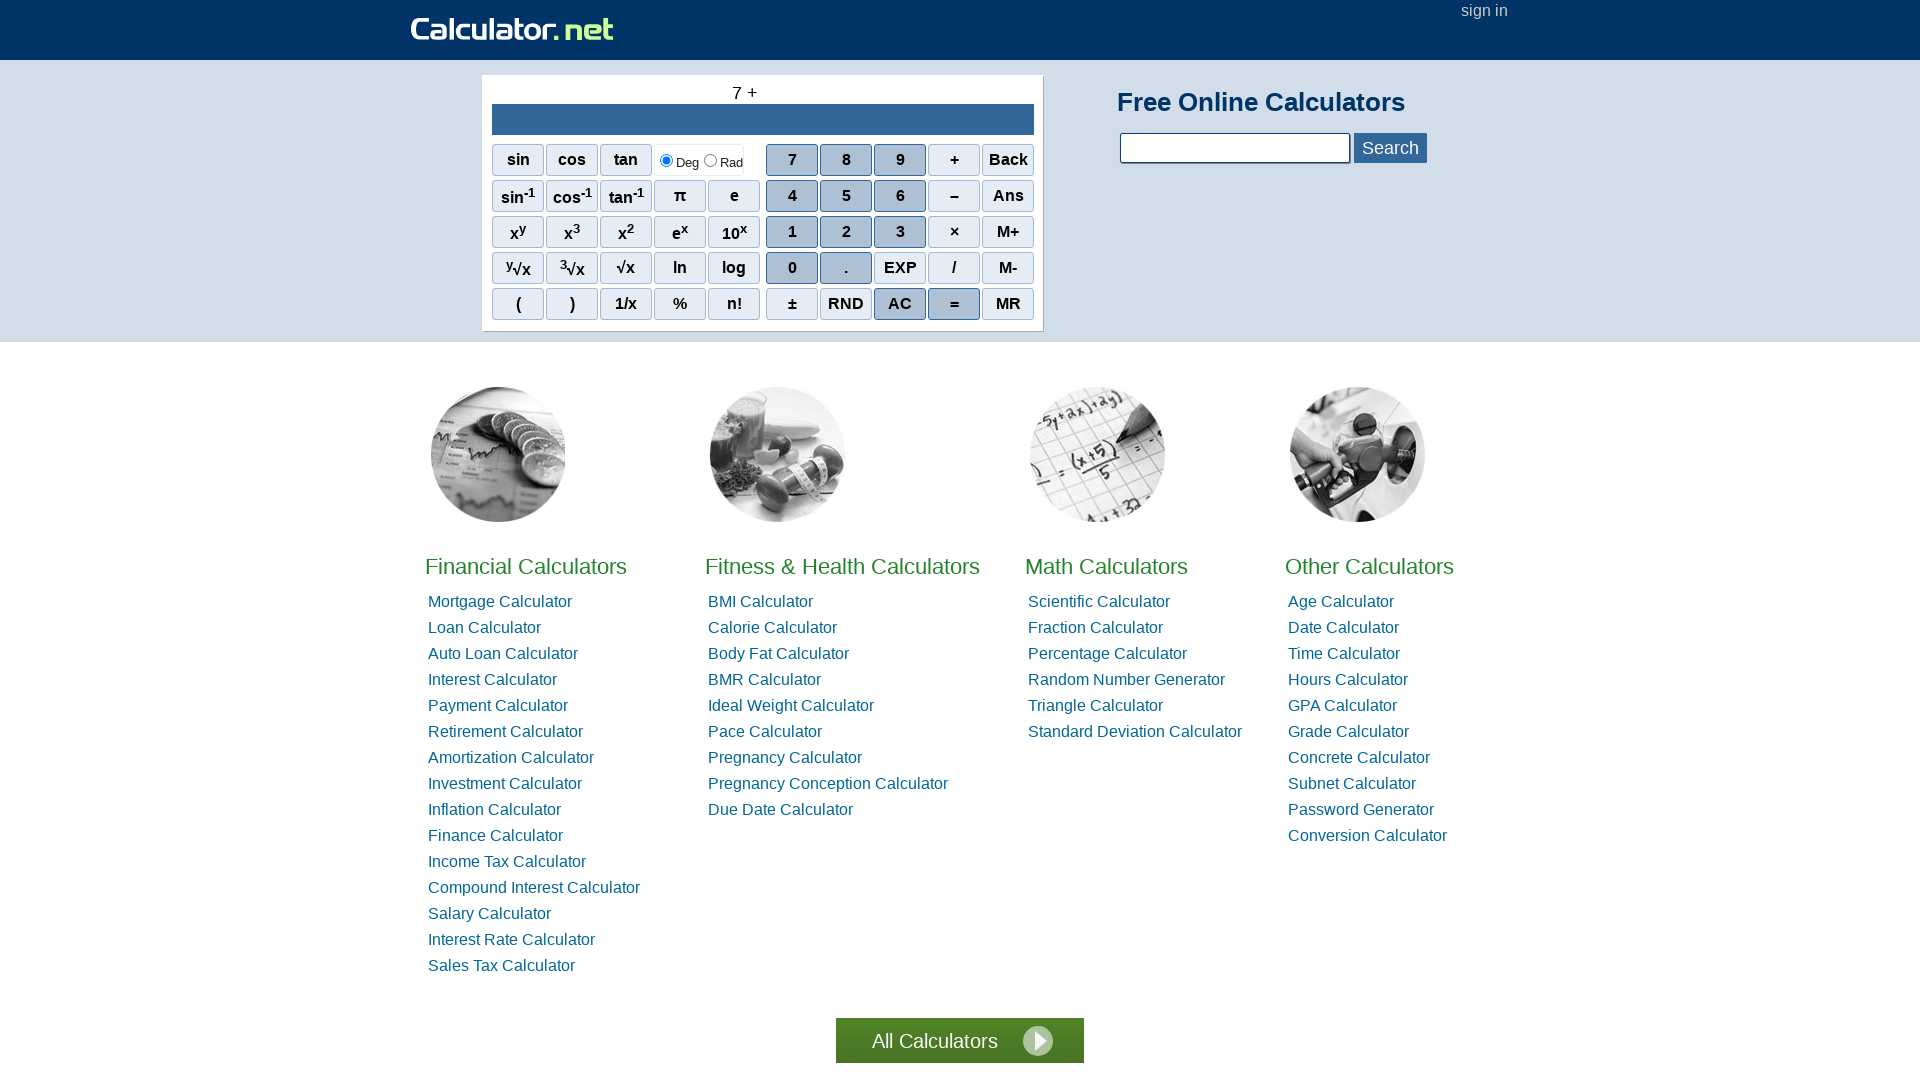

Clicked button 5 at (846, 196) on xpath=//span[contains(text(),'5')]
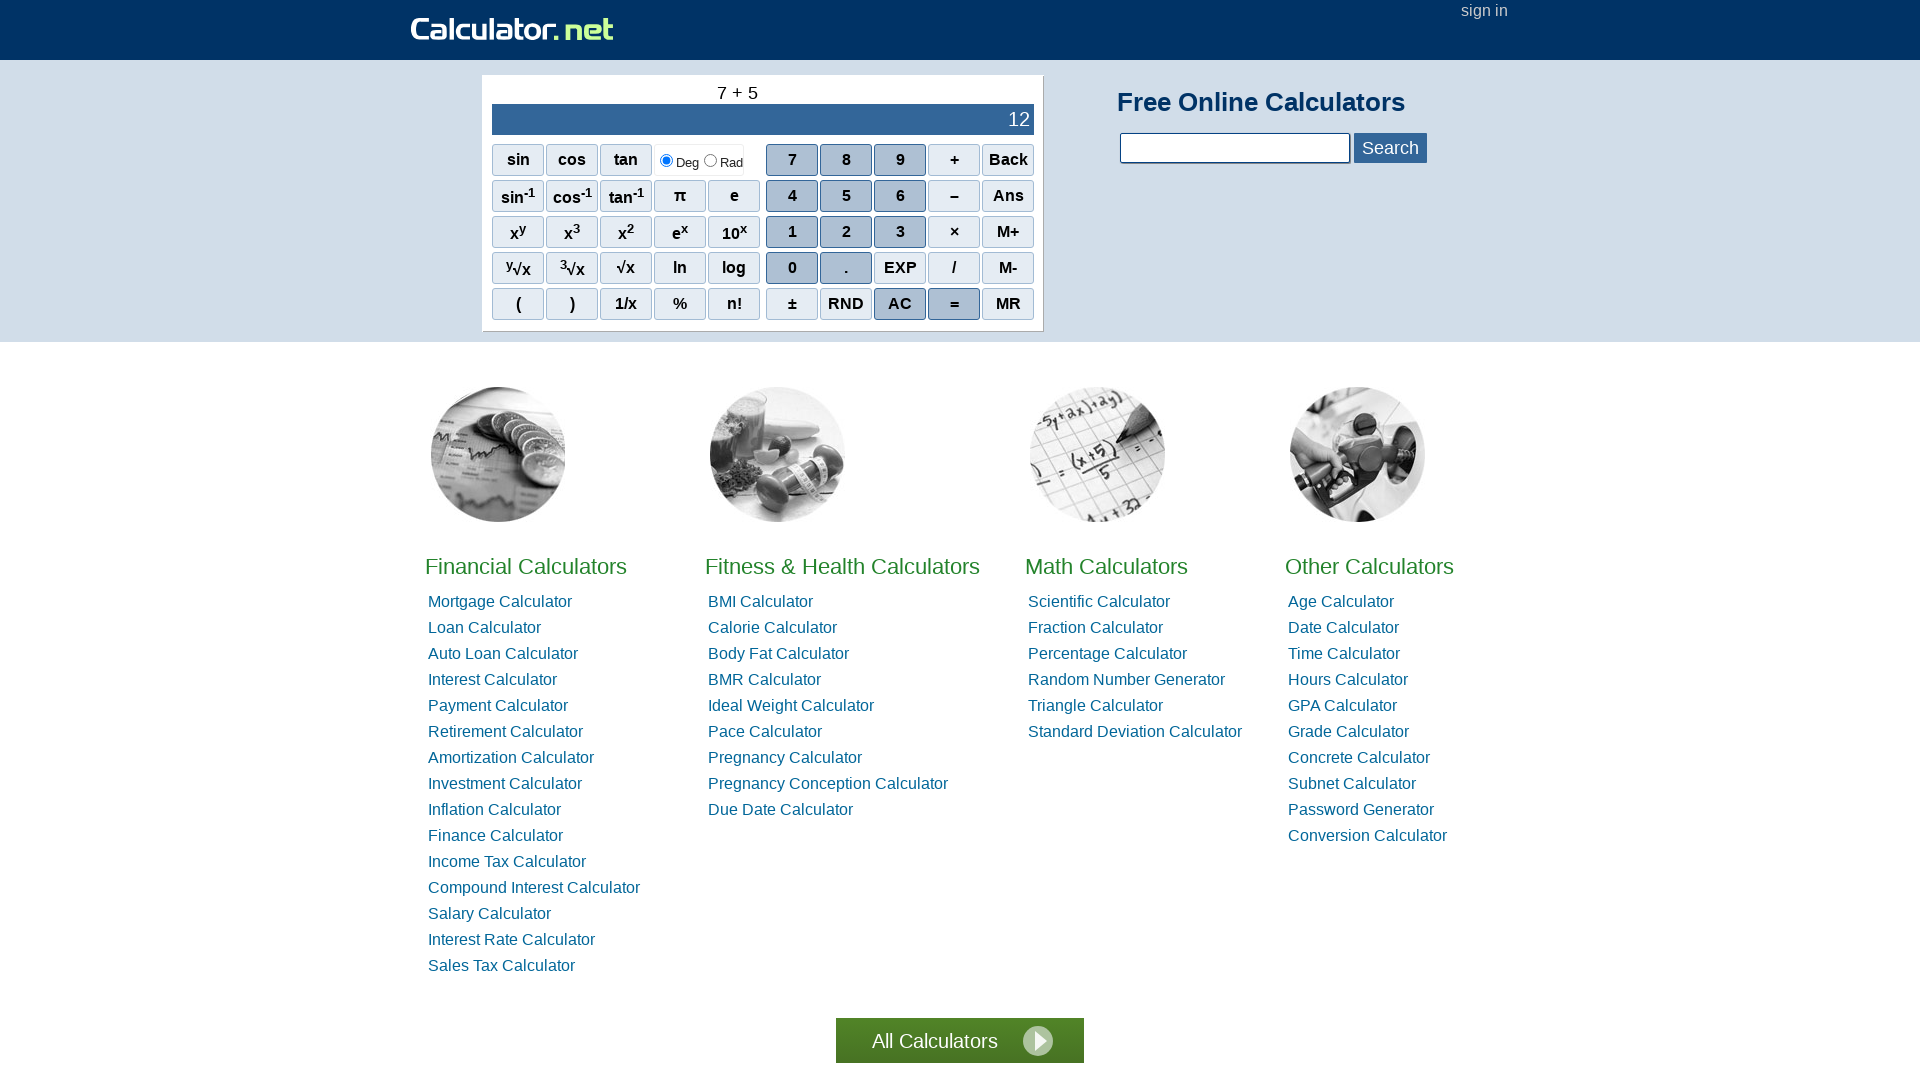

Clicked equals button to calculate result at (954, 304) on xpath=//span[contains(text(),'=')]
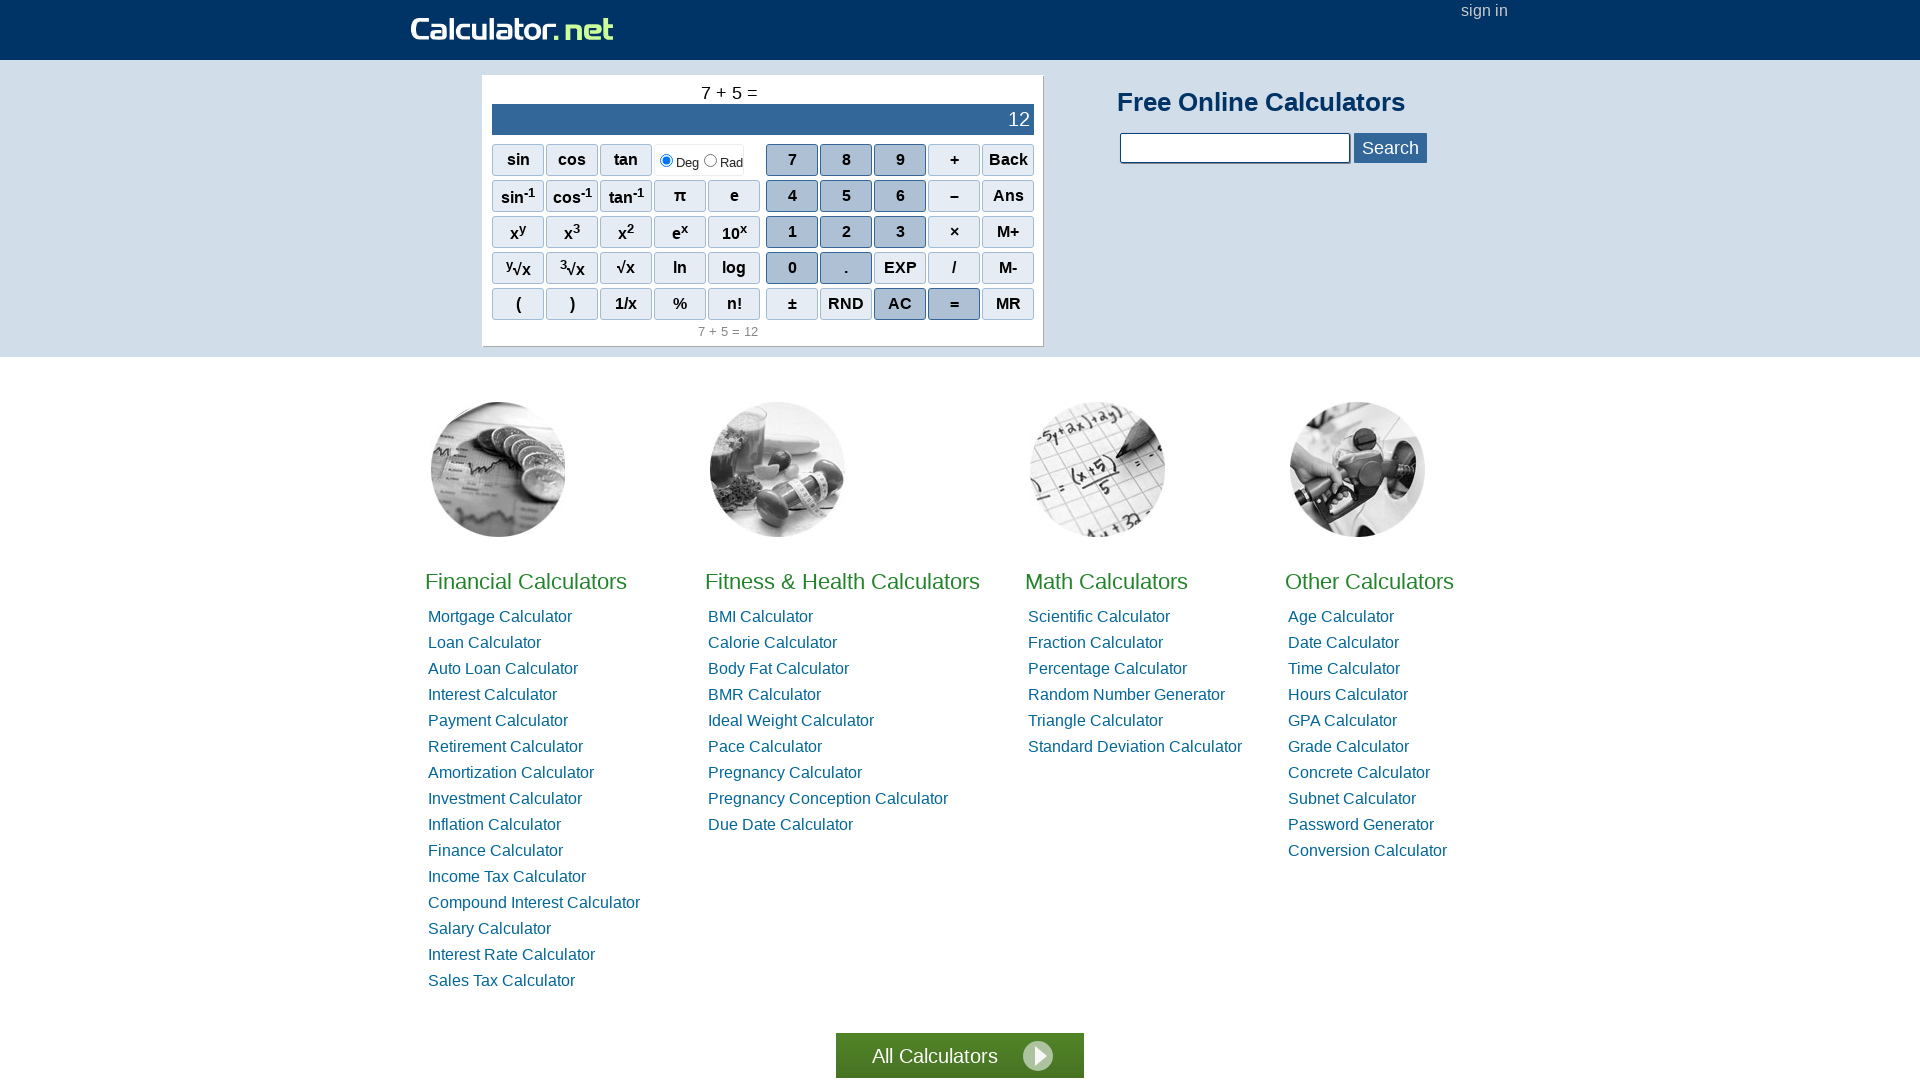

Result displayed in output field - addition operation (7 + 5) completed
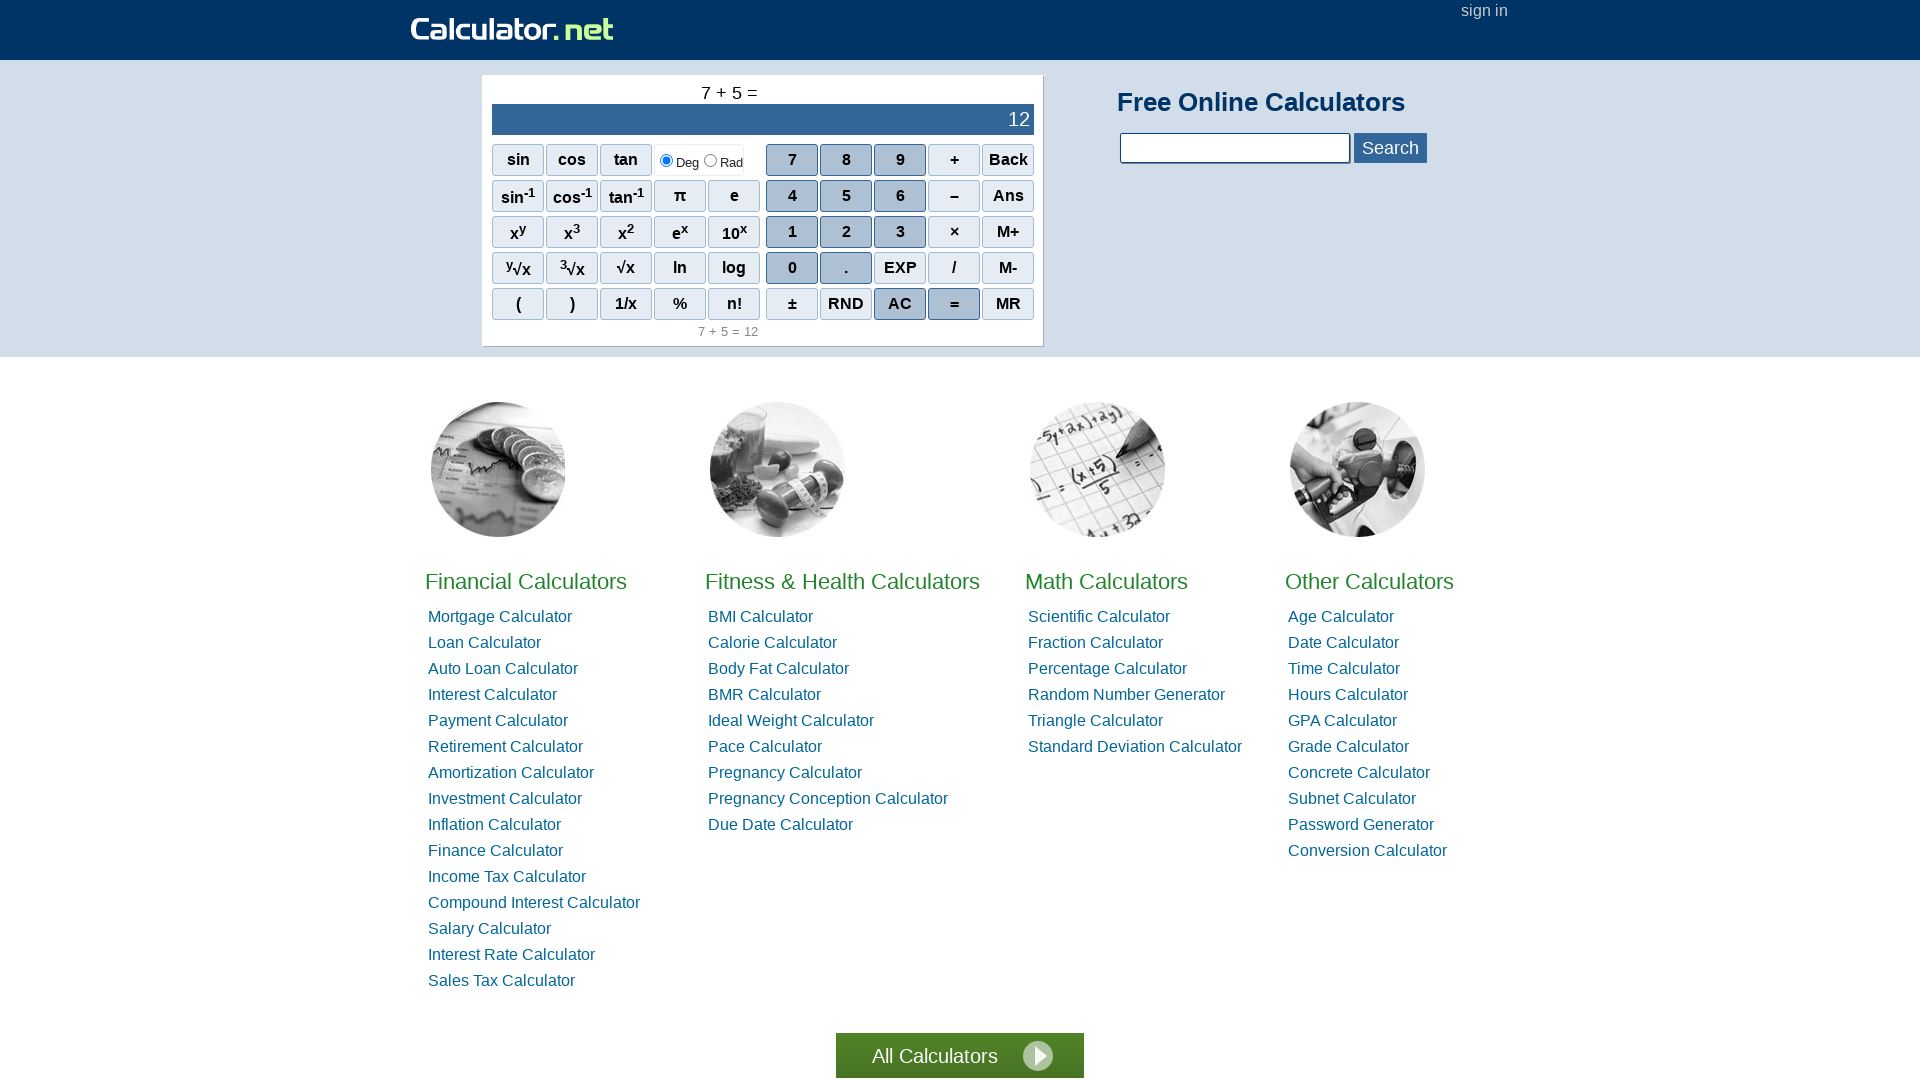

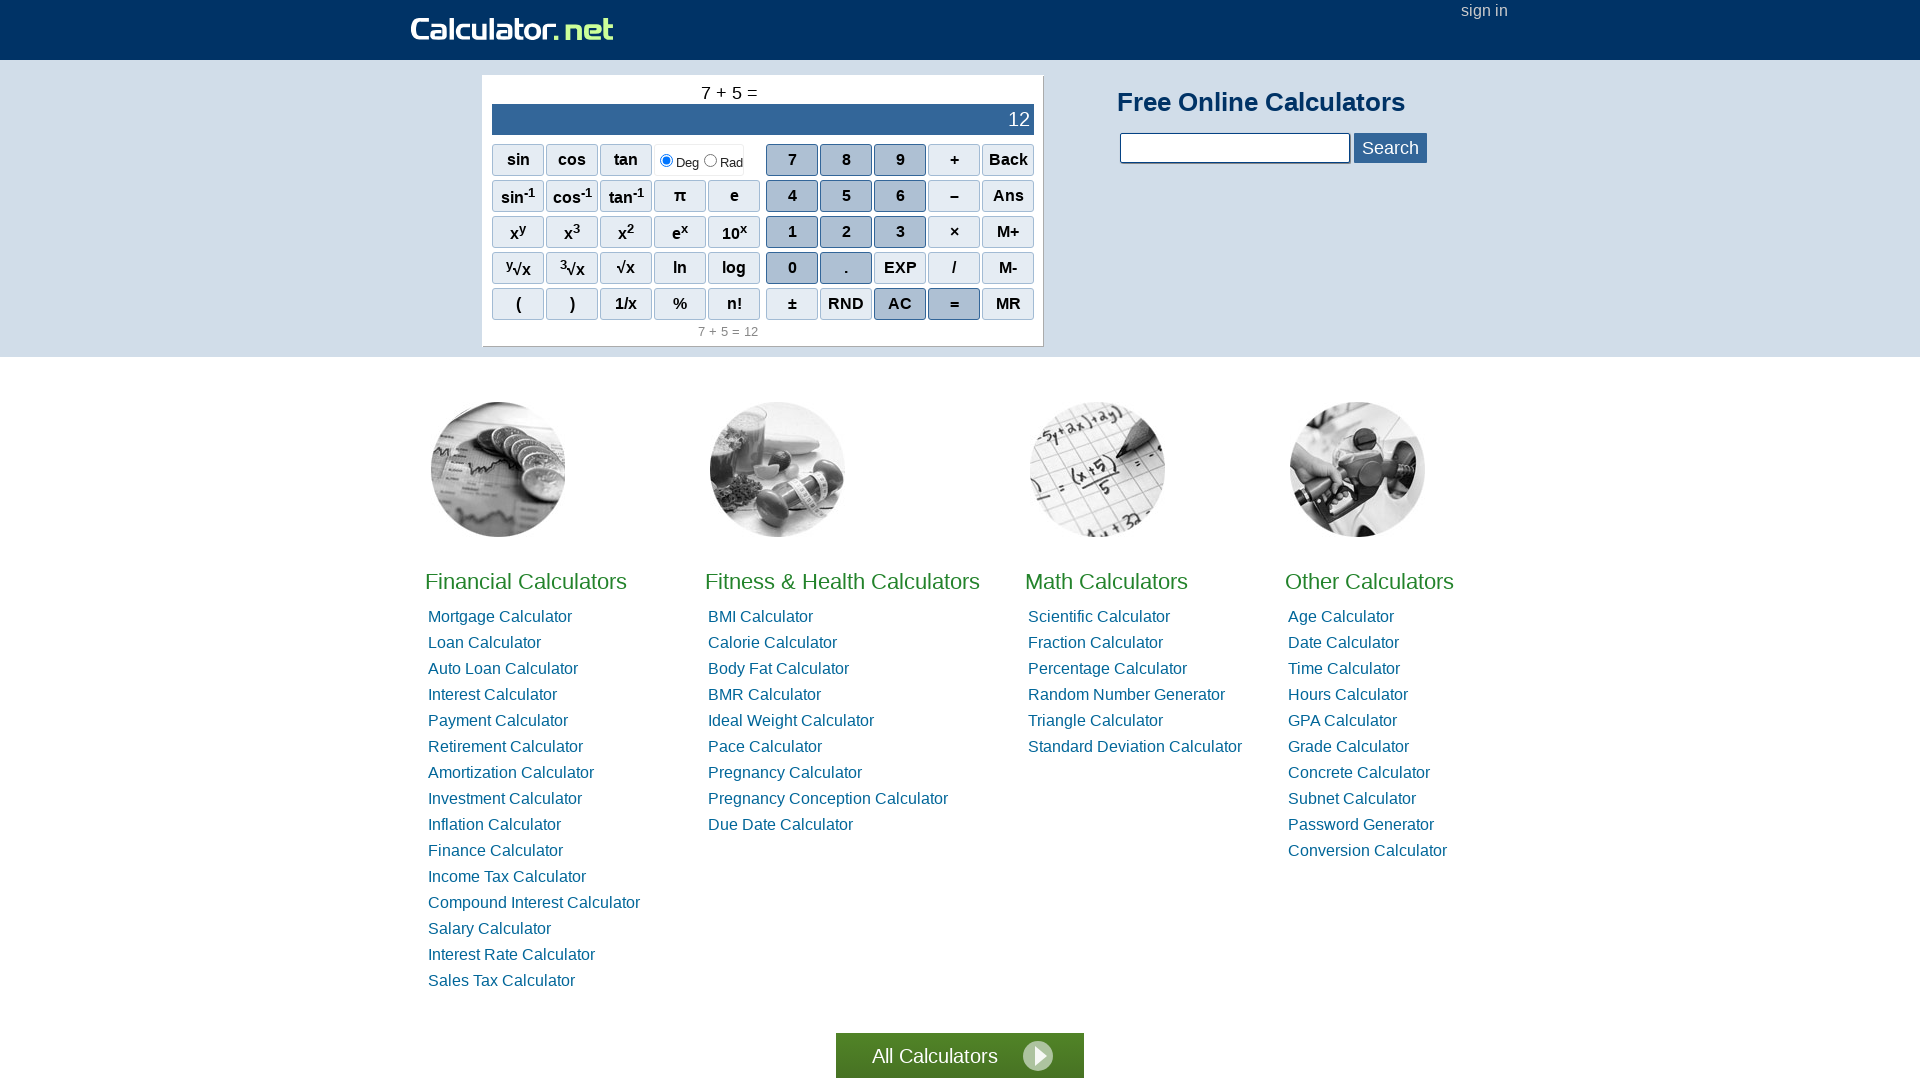